Tests successful user registration by filling all required fields with valid data and verifying account creation

Starting URL: https://www.sharelane.com/

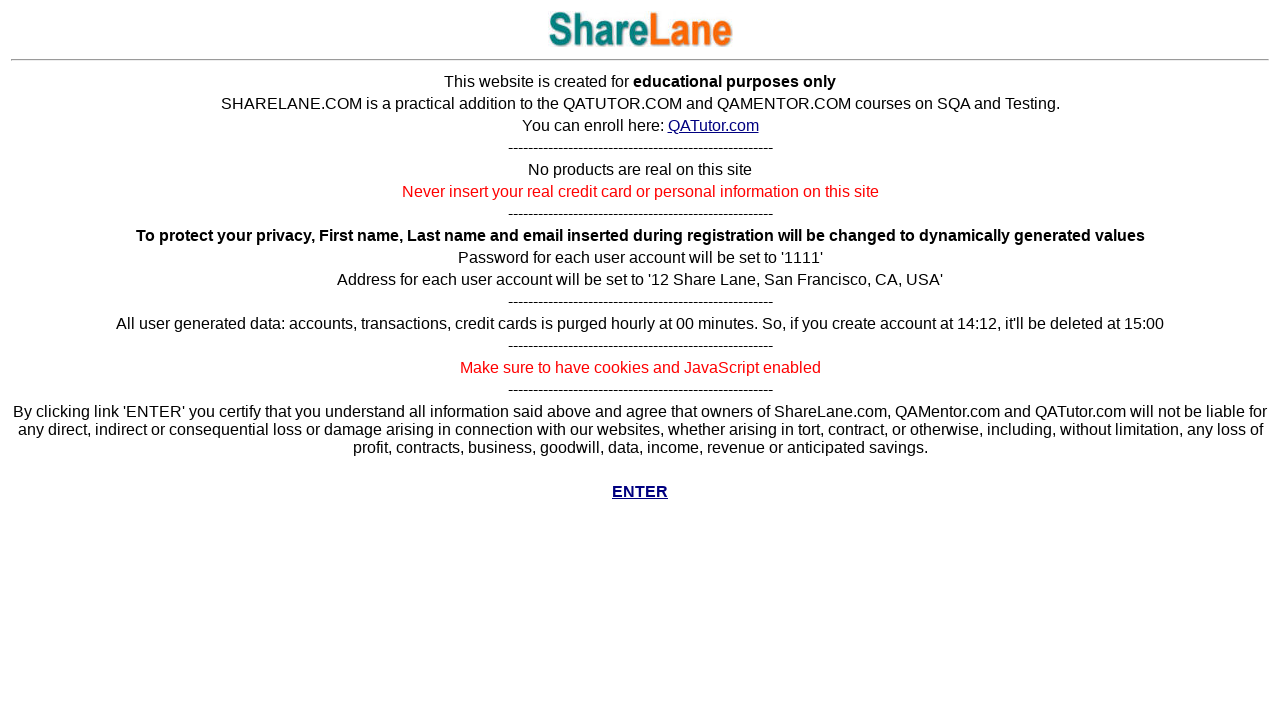

Clicked ENTER link to access ShareLane site at (640, 492) on xpath=//b[text()='ENTER']
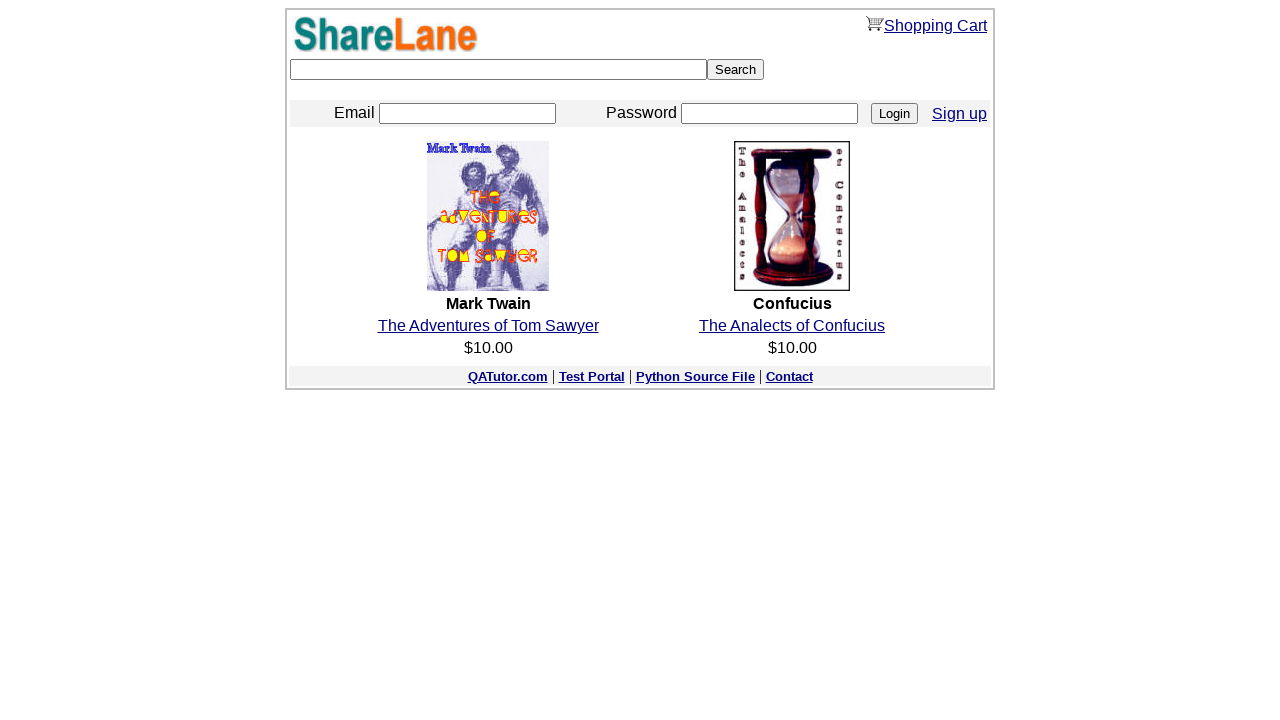

Clicked Sign up link to navigate to registration page at (960, 113) on xpath=//a[text()='Sign up']
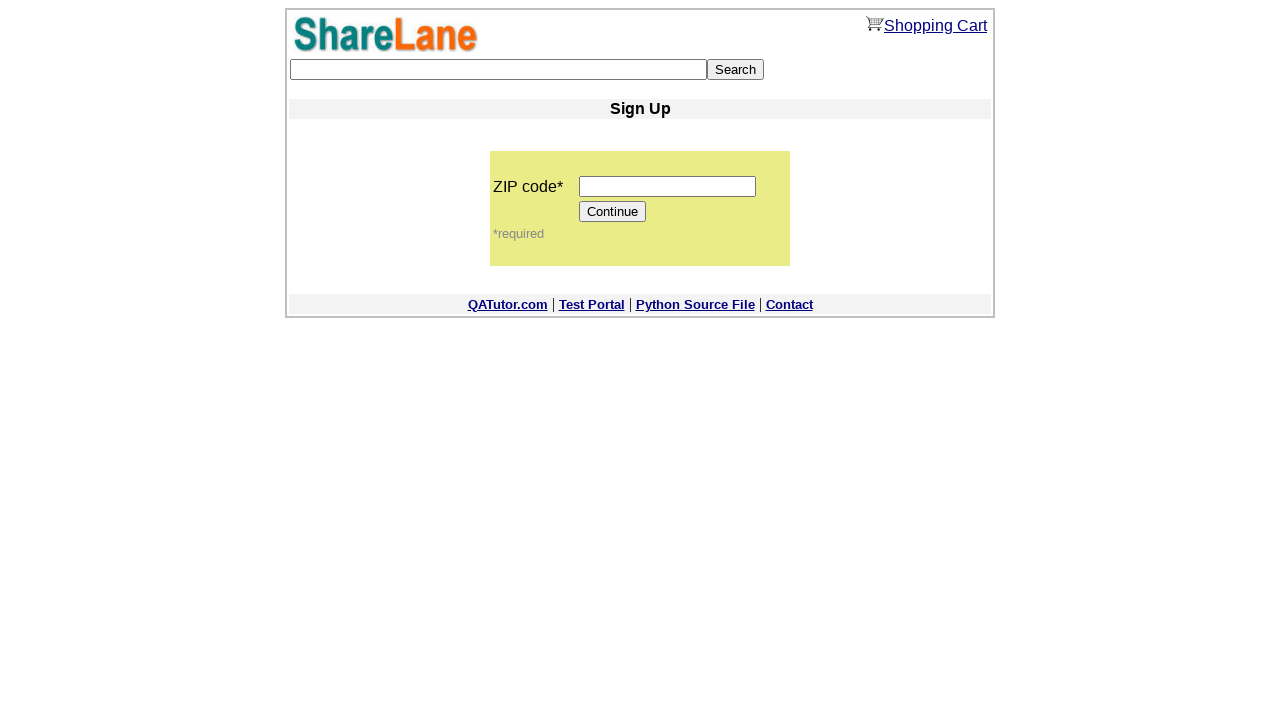

Filled zip code field with '11111' on //input[@name='zip_code']
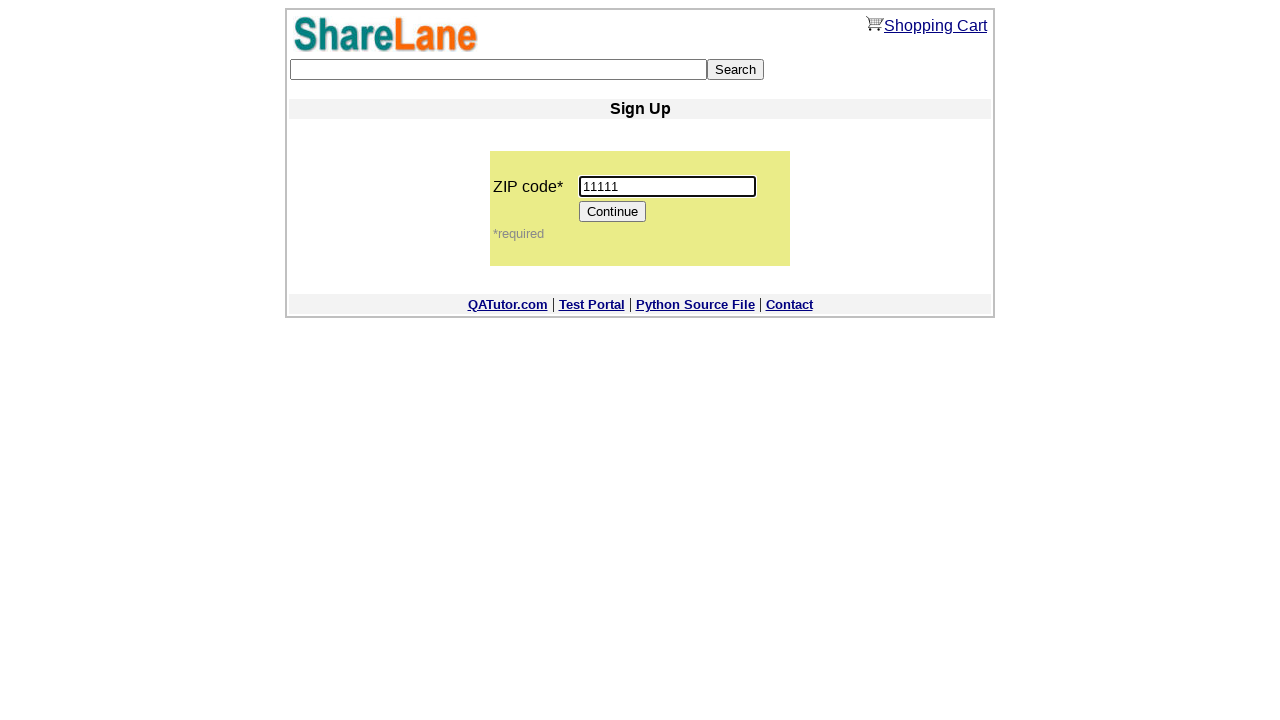

Clicked Continue button to proceed to registration form at (613, 212) on xpath=//input[@value='Continue']
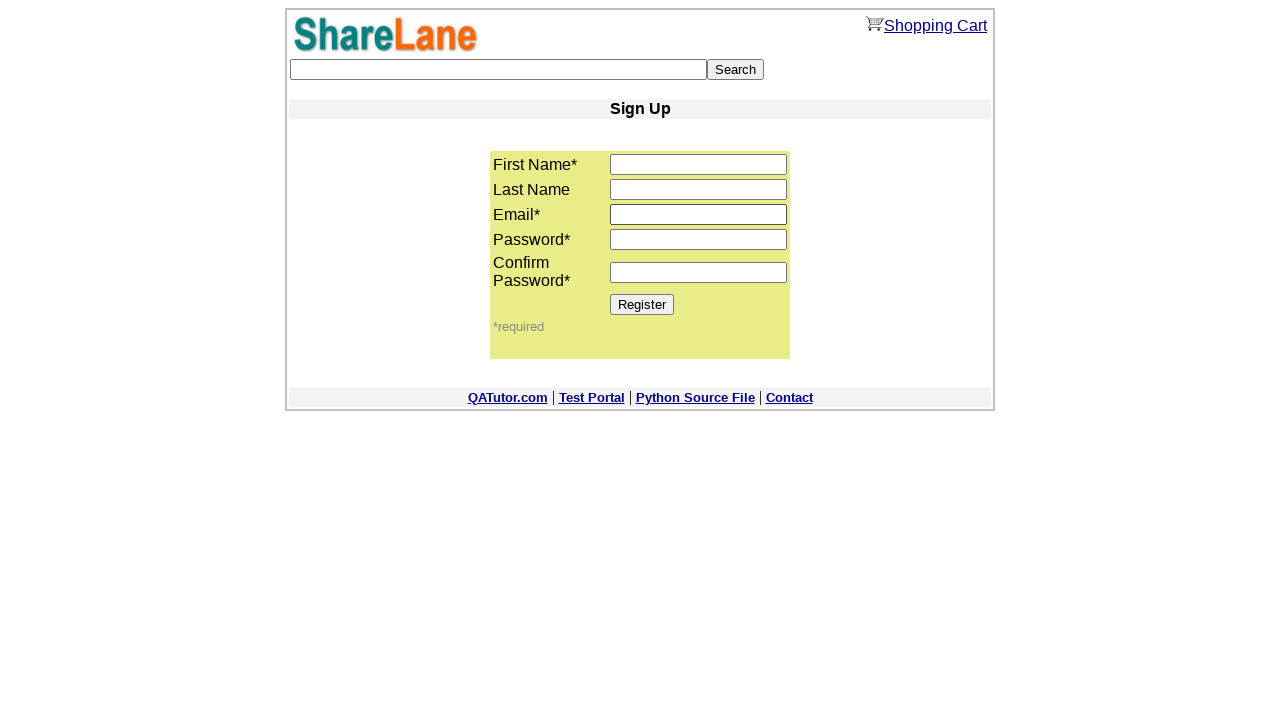

Filled first name field with 'Vlad' on //input[@name='first_name']
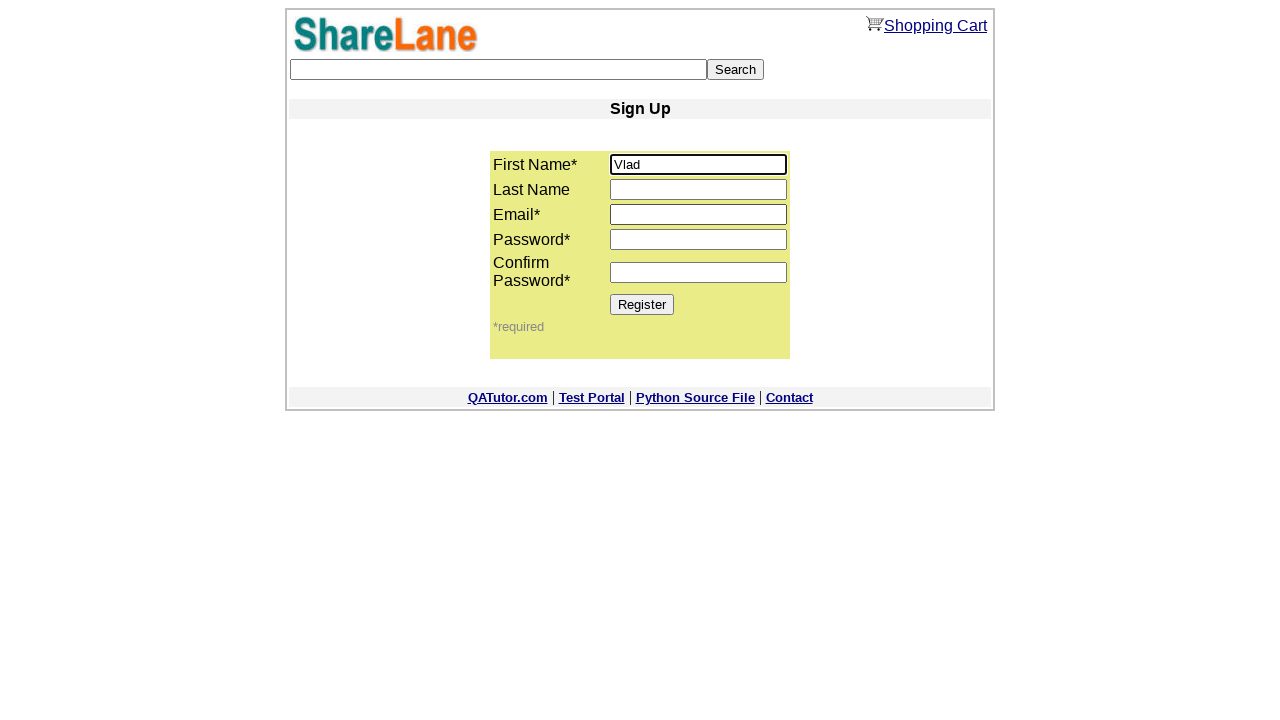

Filled last name field with 'Alexandrov' on //input[@name='last_name']
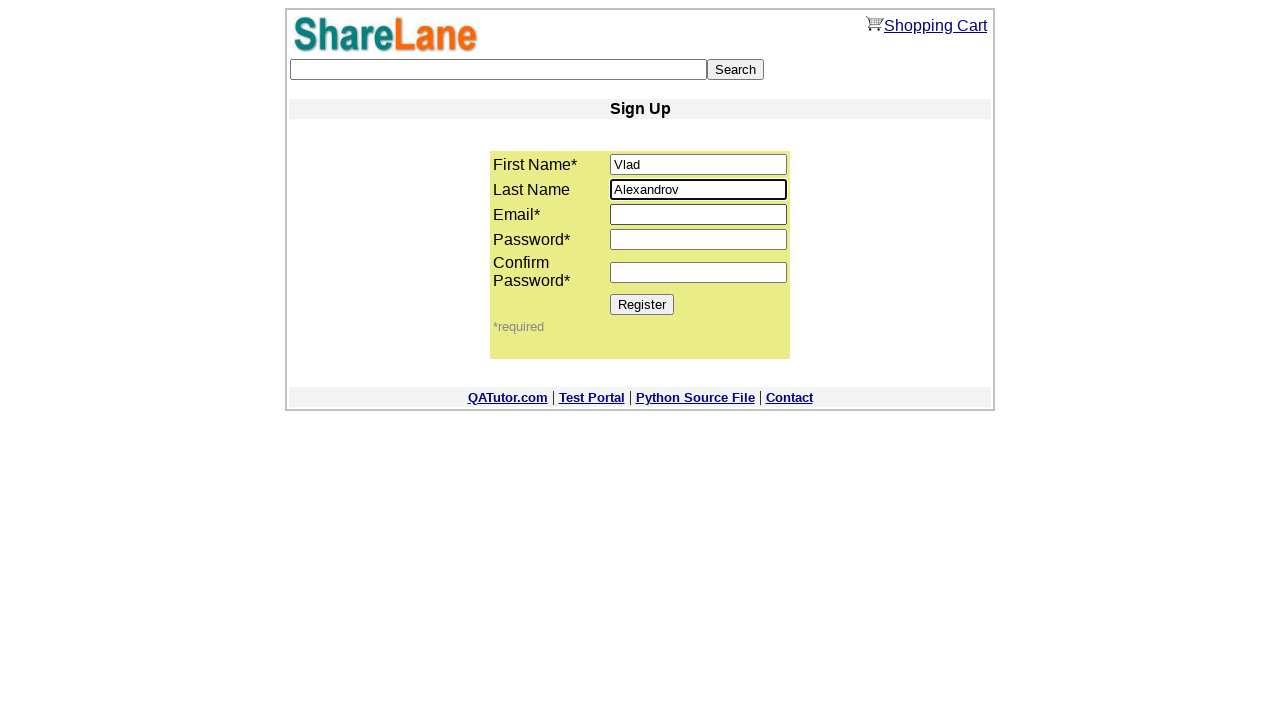

Filled email field with 'testuser_8437@example.com' on //input[@name='email']
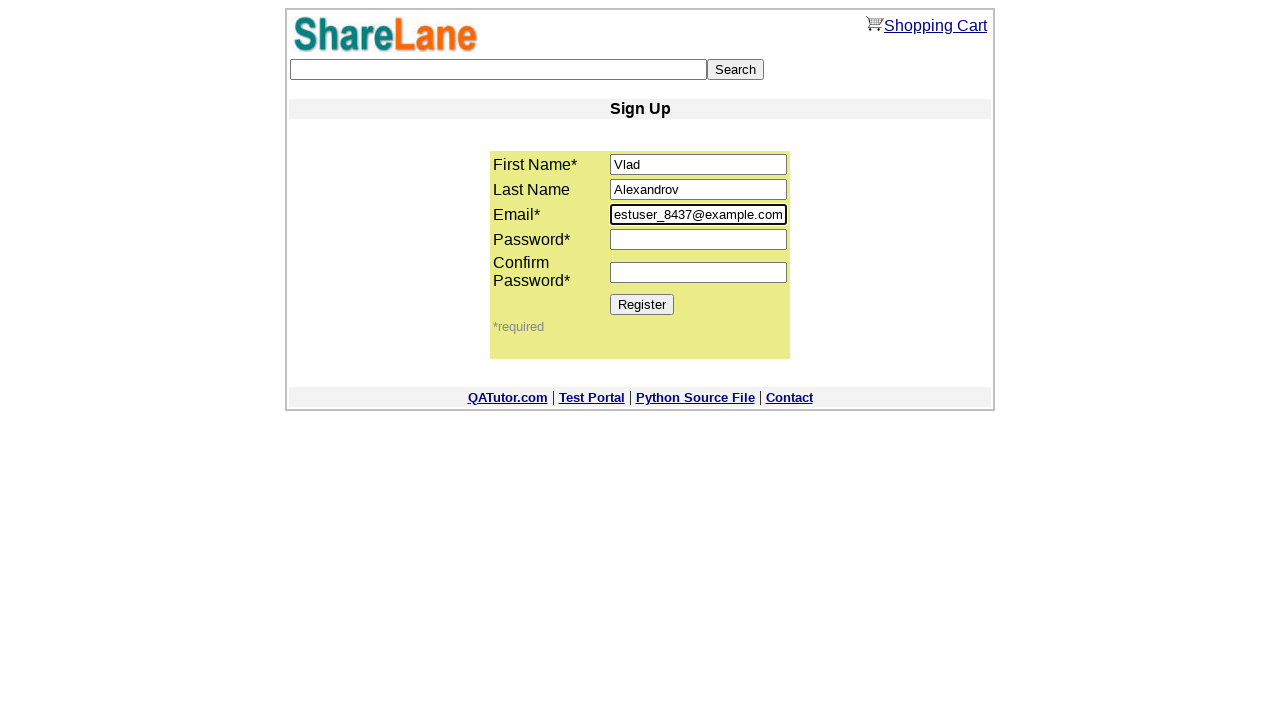

Filled password field with '0123456789' on //input[@name='password1']
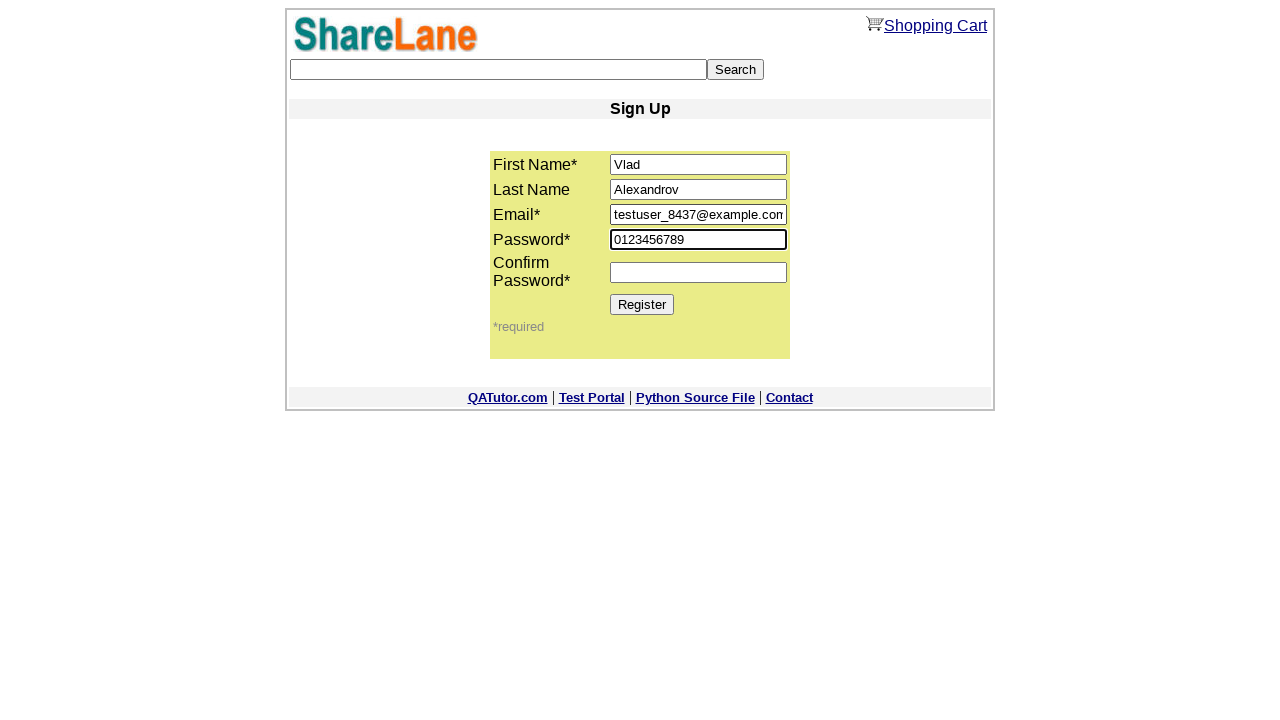

Filled password confirmation field with '0123456789' on //input[@name='password2']
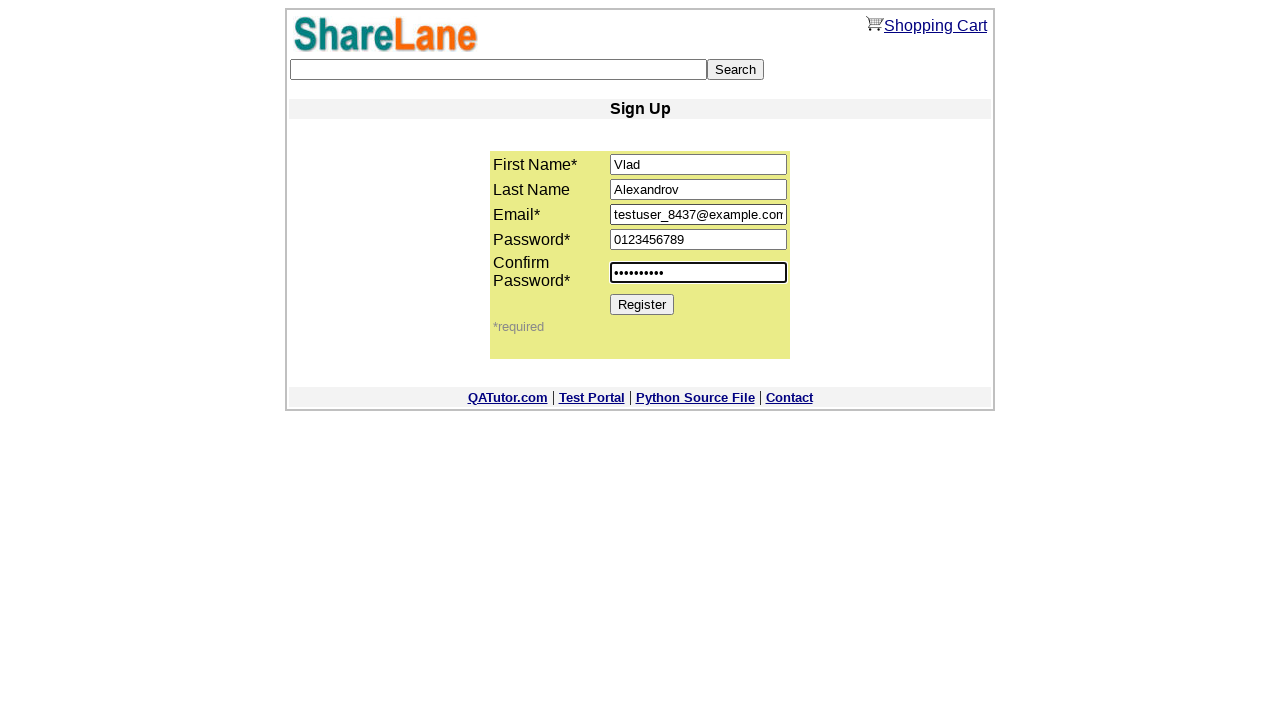

Clicked Register button to submit registration form at (642, 304) on xpath=//input[@value='Register']
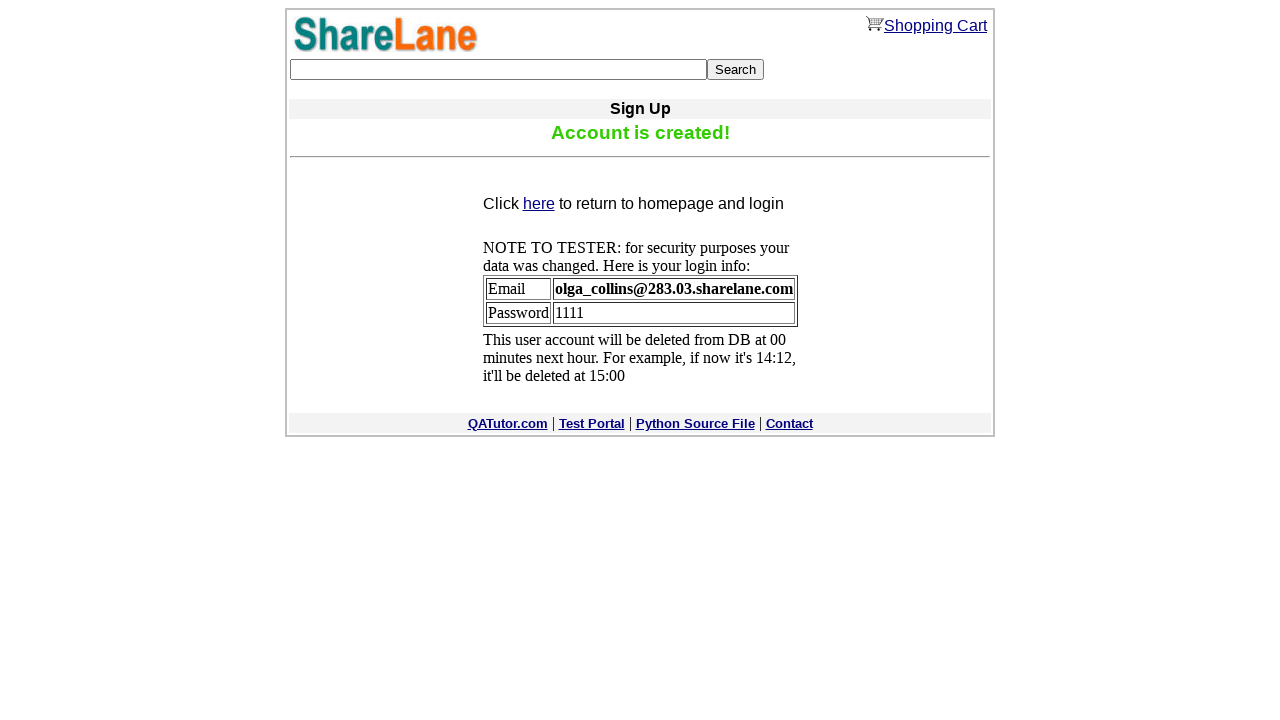

Verified success message 'Account is created!' appeared
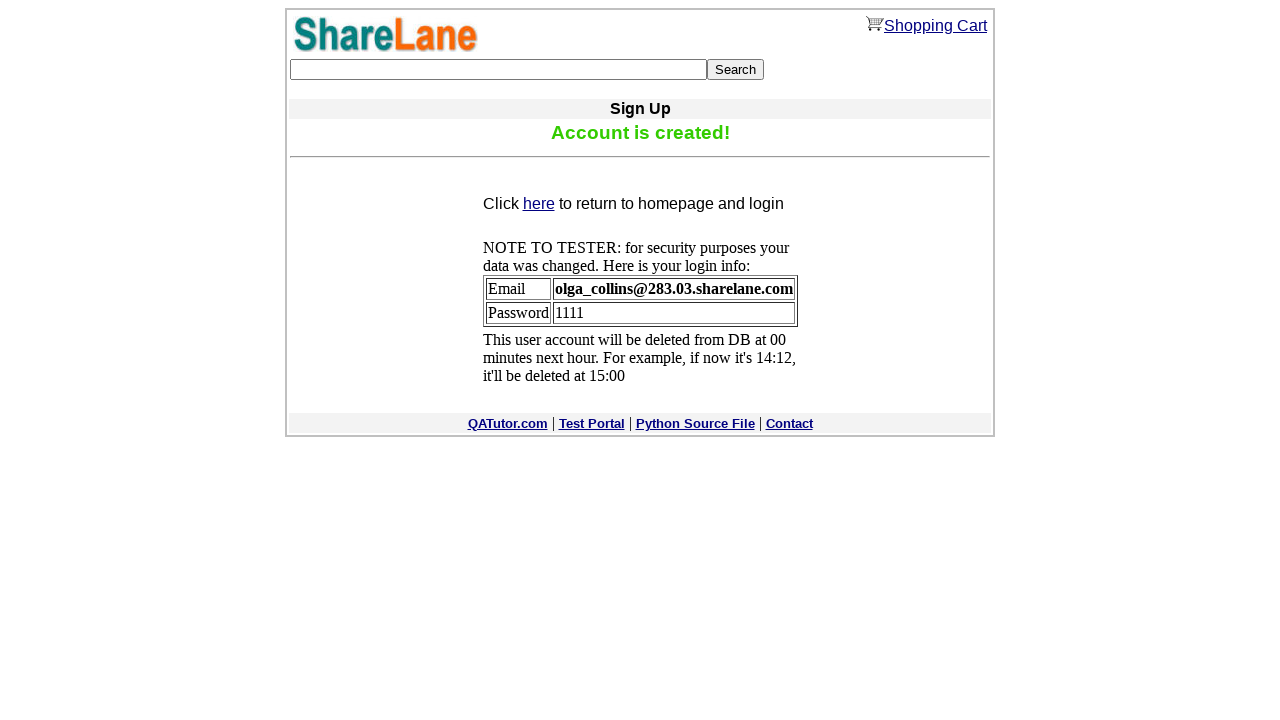

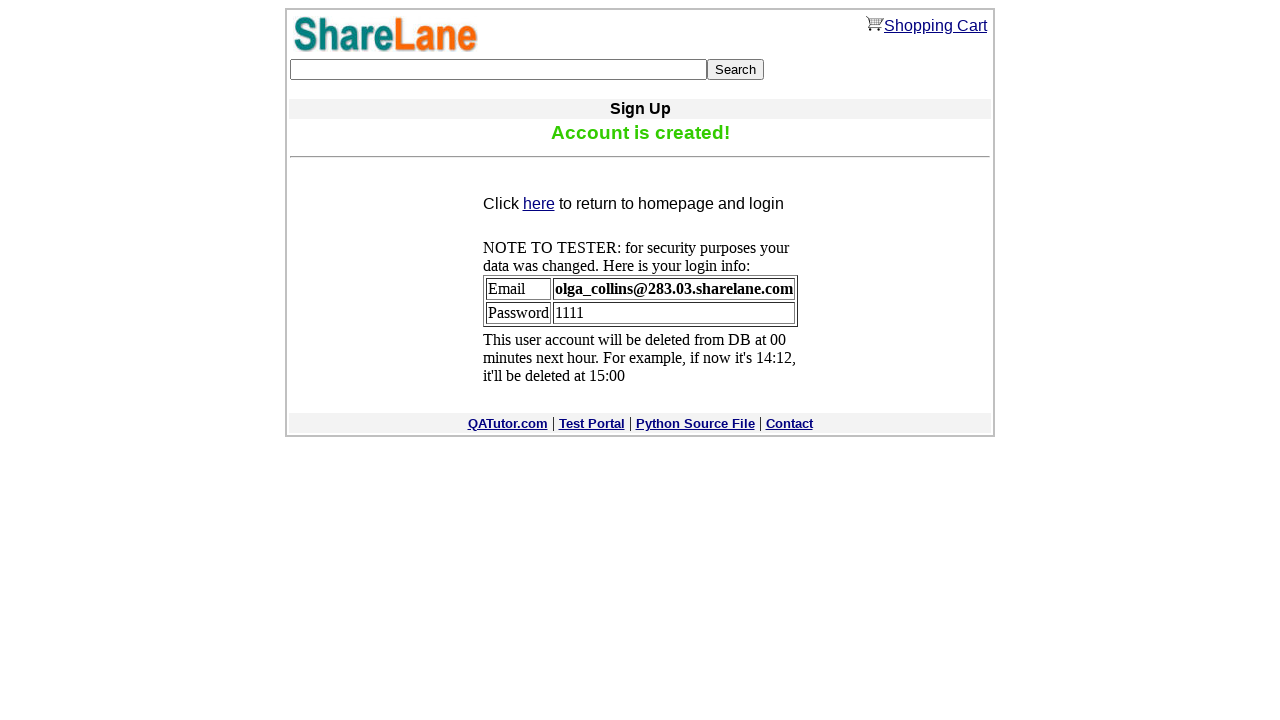